Tests scrolling to an element and clicking it using JavaScript execution

Starting URL: https://practice.cydeo.com/

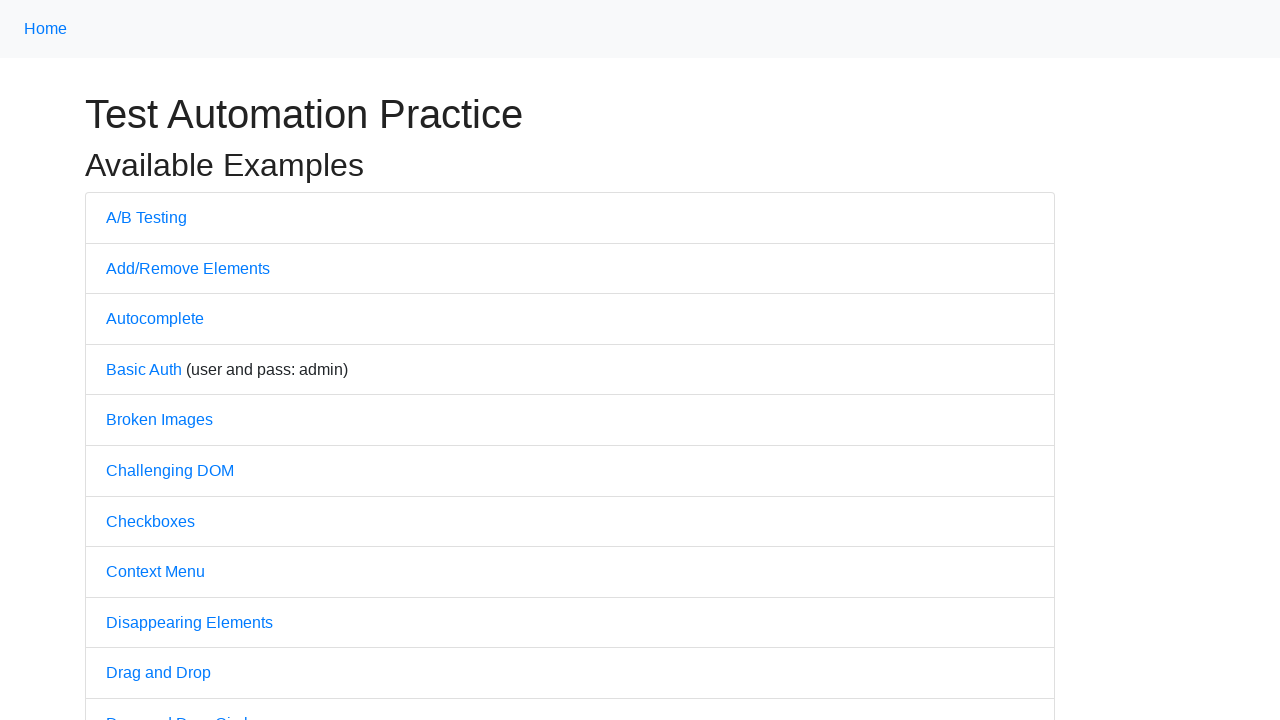

Located CYDEO link element
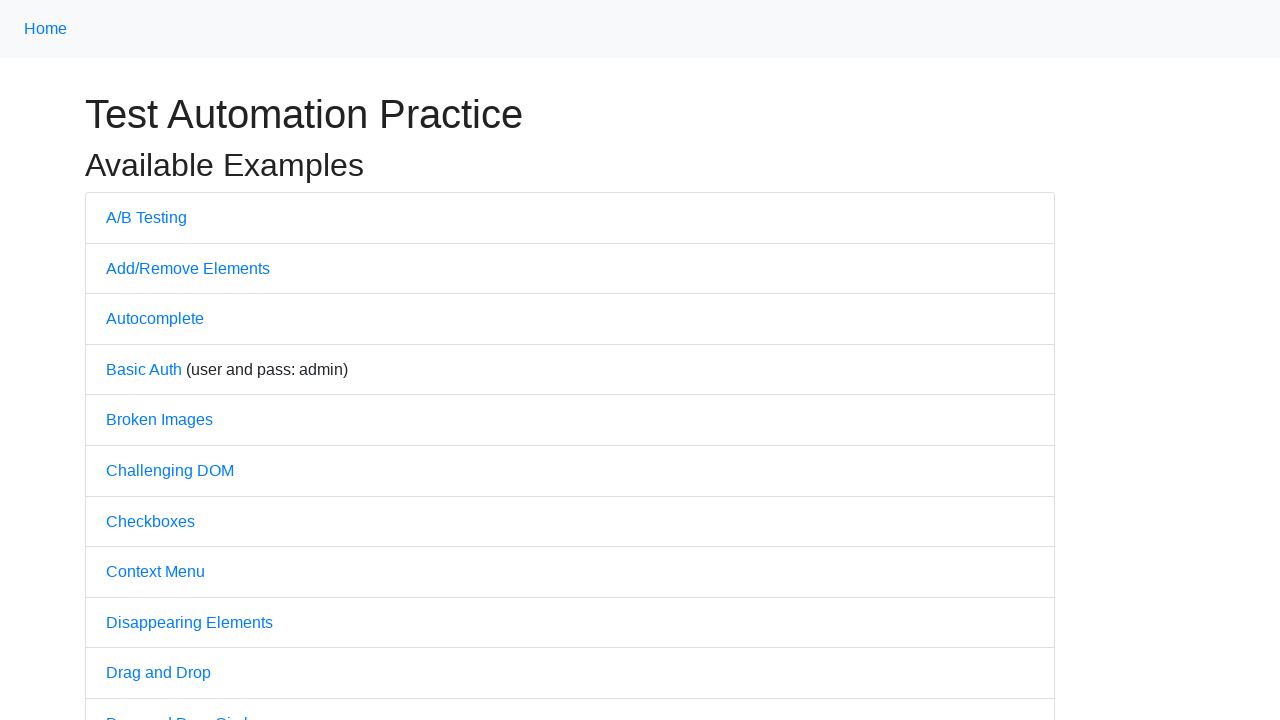

Scrolled to CYDEO link and clicked it using JavaScript execution
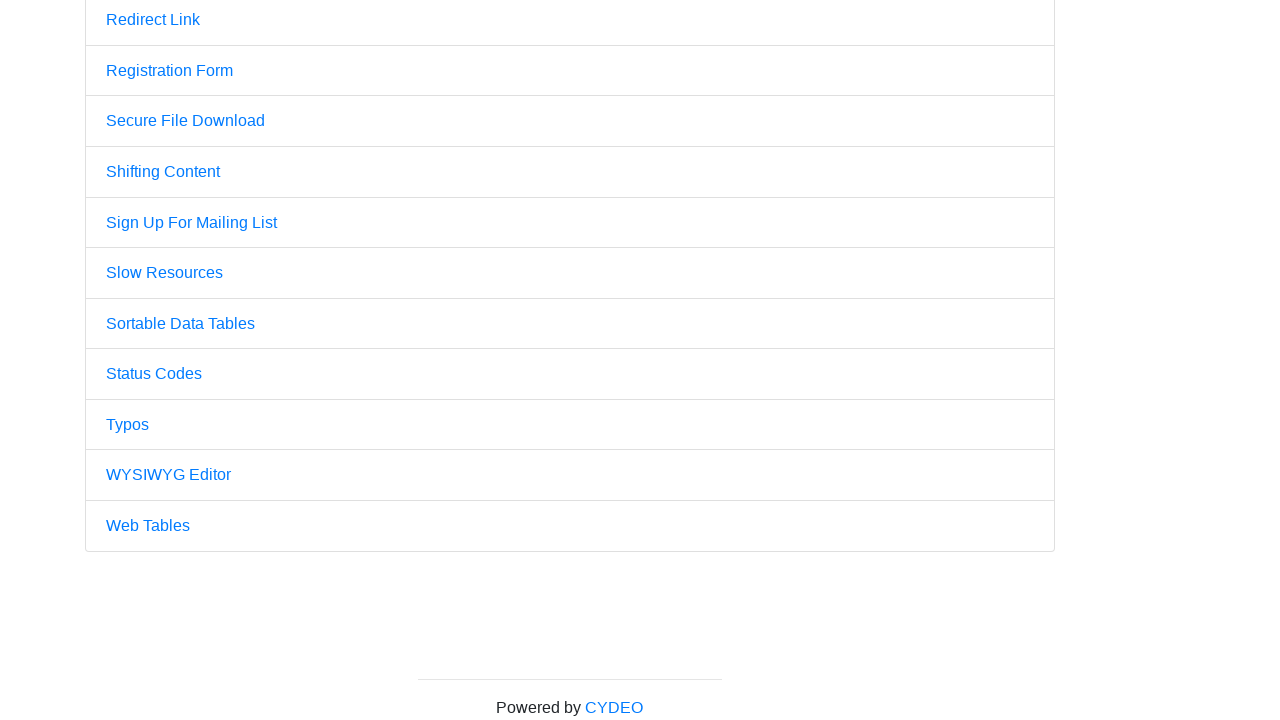

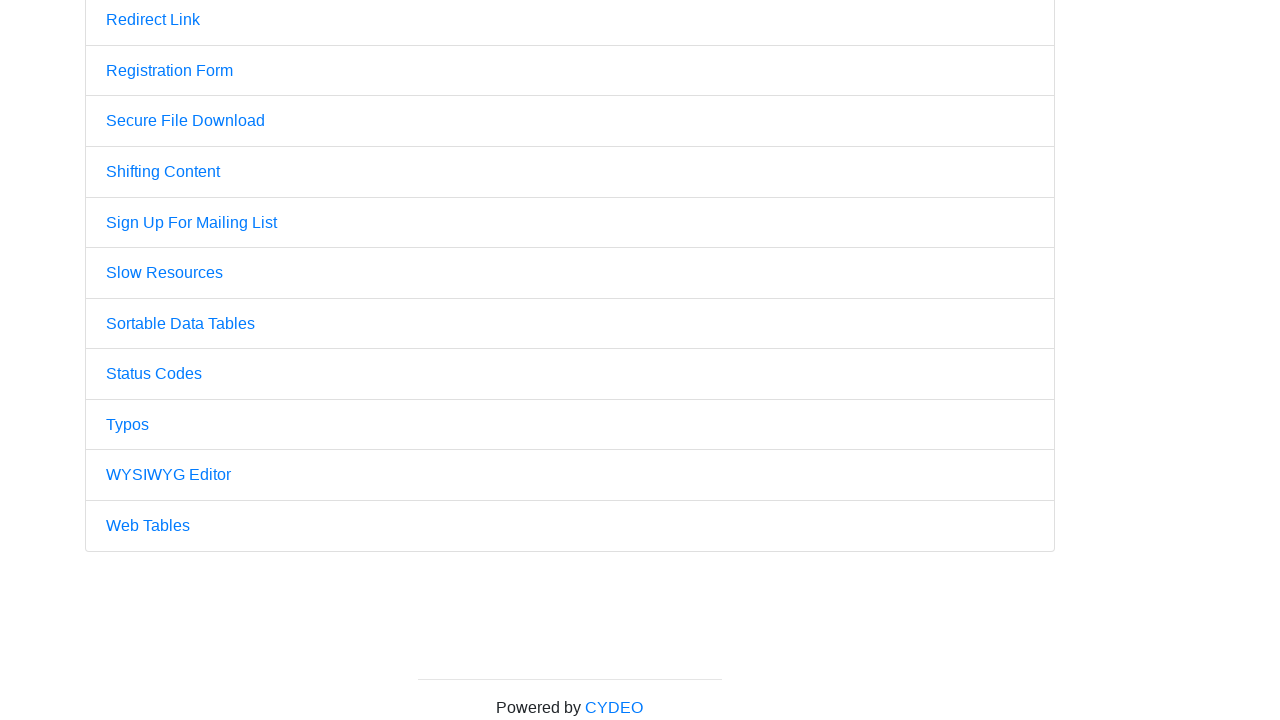